Tests a travel booking form by filling in origin/destination cities, passenger name, selecting country from dropdown, and selecting additional passengers option

Starting URL: https://automationbysqatools.blogspot.com/2021/05/dummy-website.html

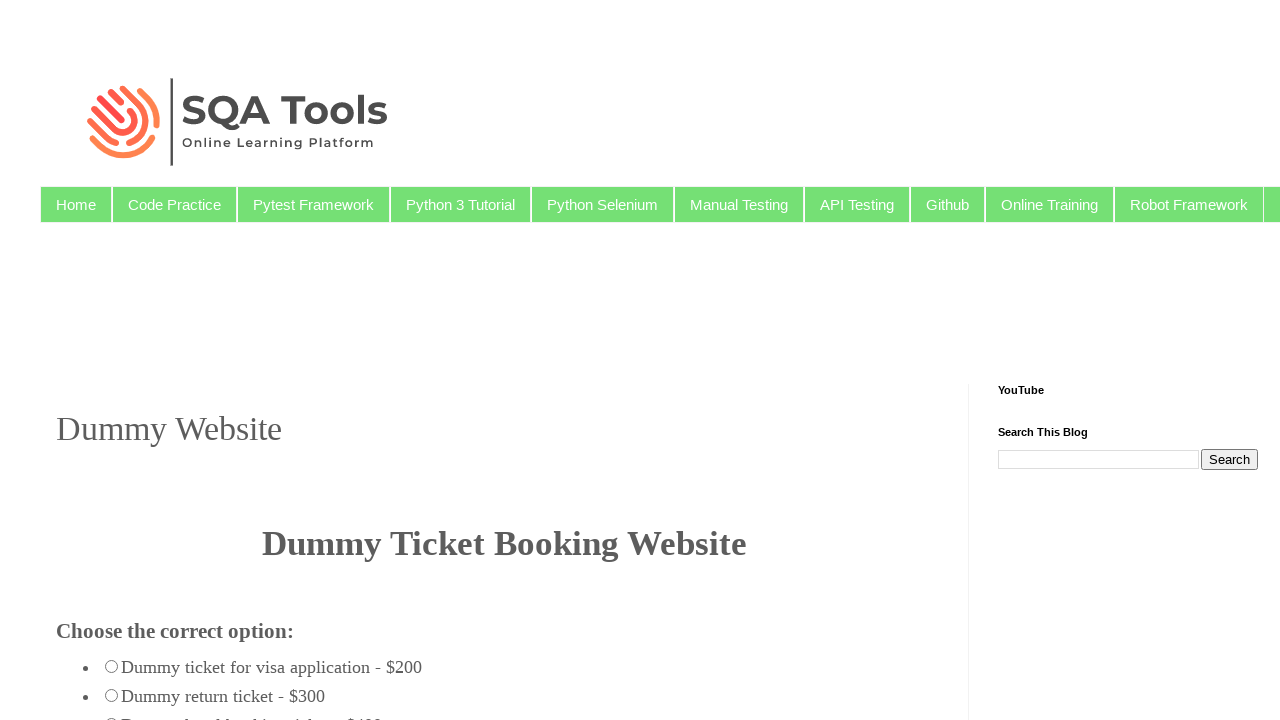

Filled origin city field with 'Mumbai' on input[name^='from']
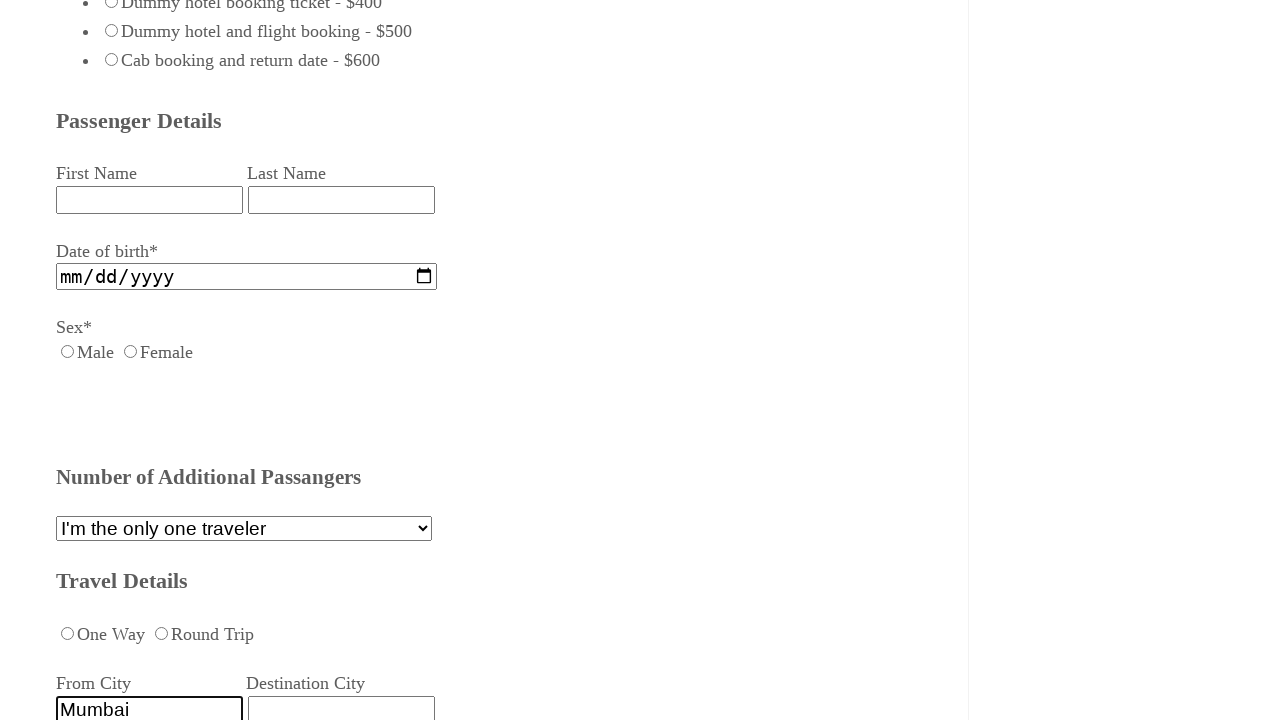

Filled destination city field with 'Kolkata' on input[name^='dest']
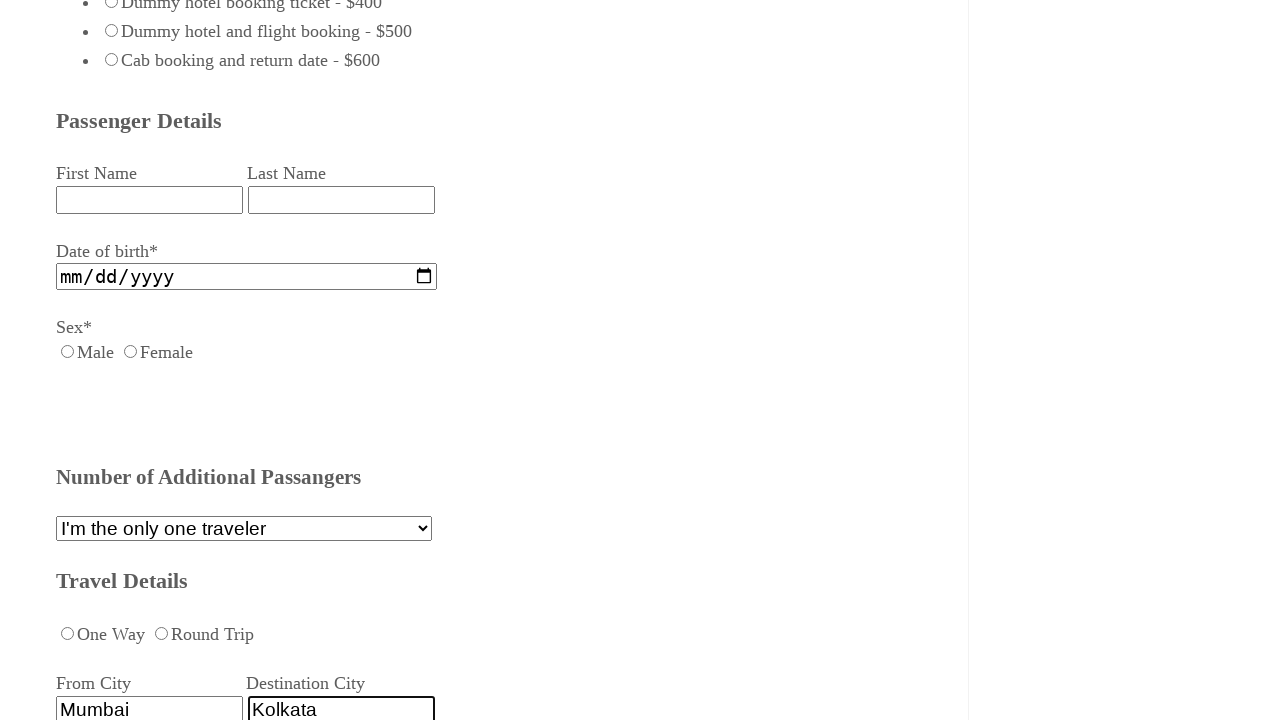

Filled passenger name field with 'John' on input[id^='billing_name']
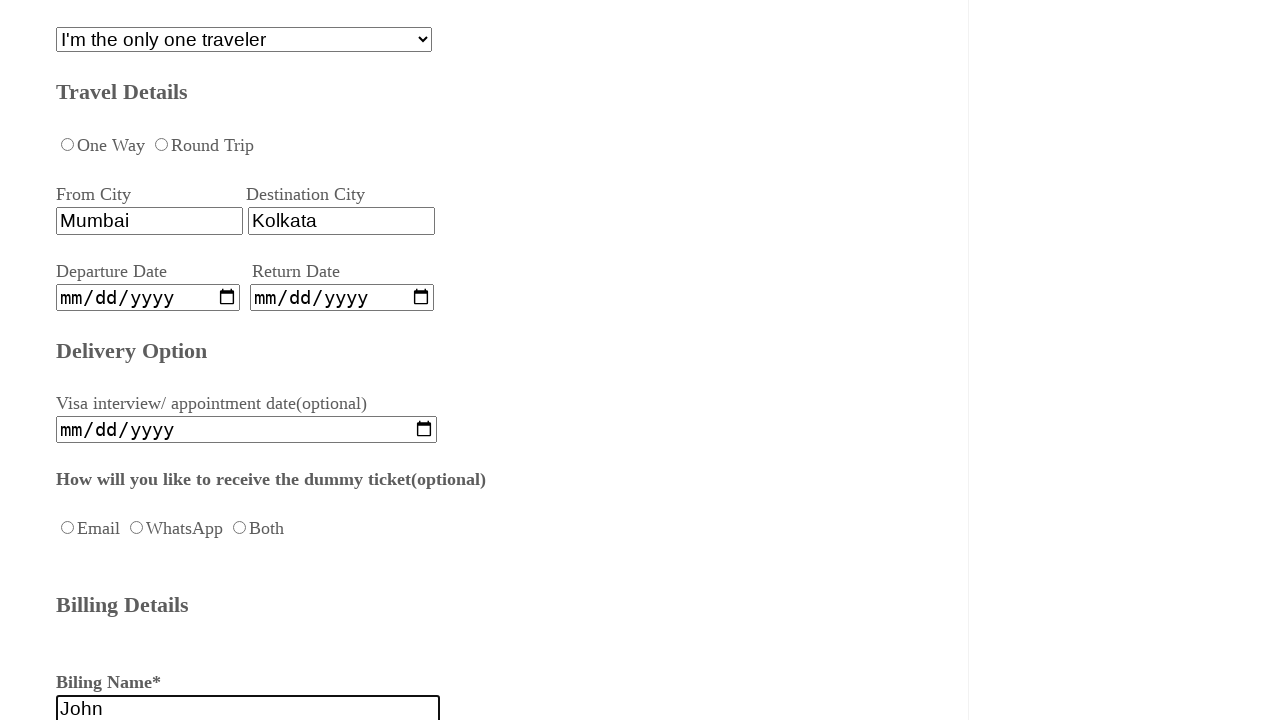

Selected 'India' from country dropdown on #billing_country
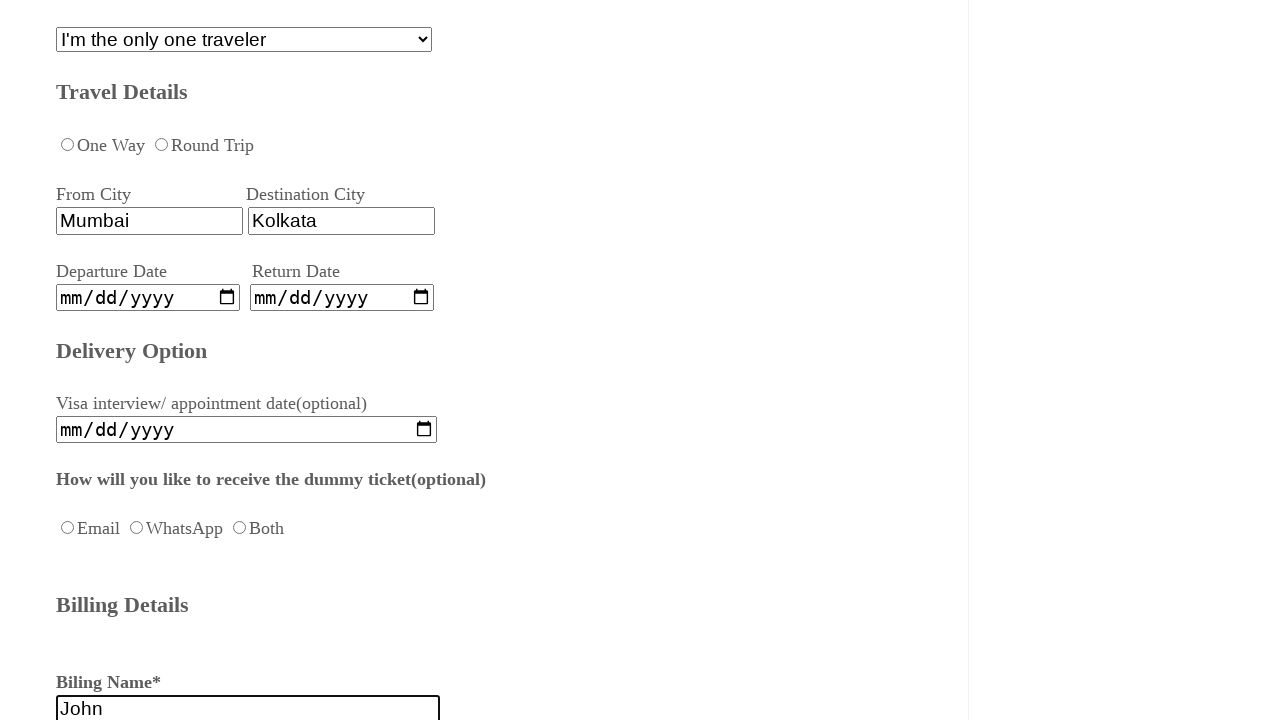

Selected 'Add 3 more passenger (200%)' from additional passengers dropdown on #admorepass
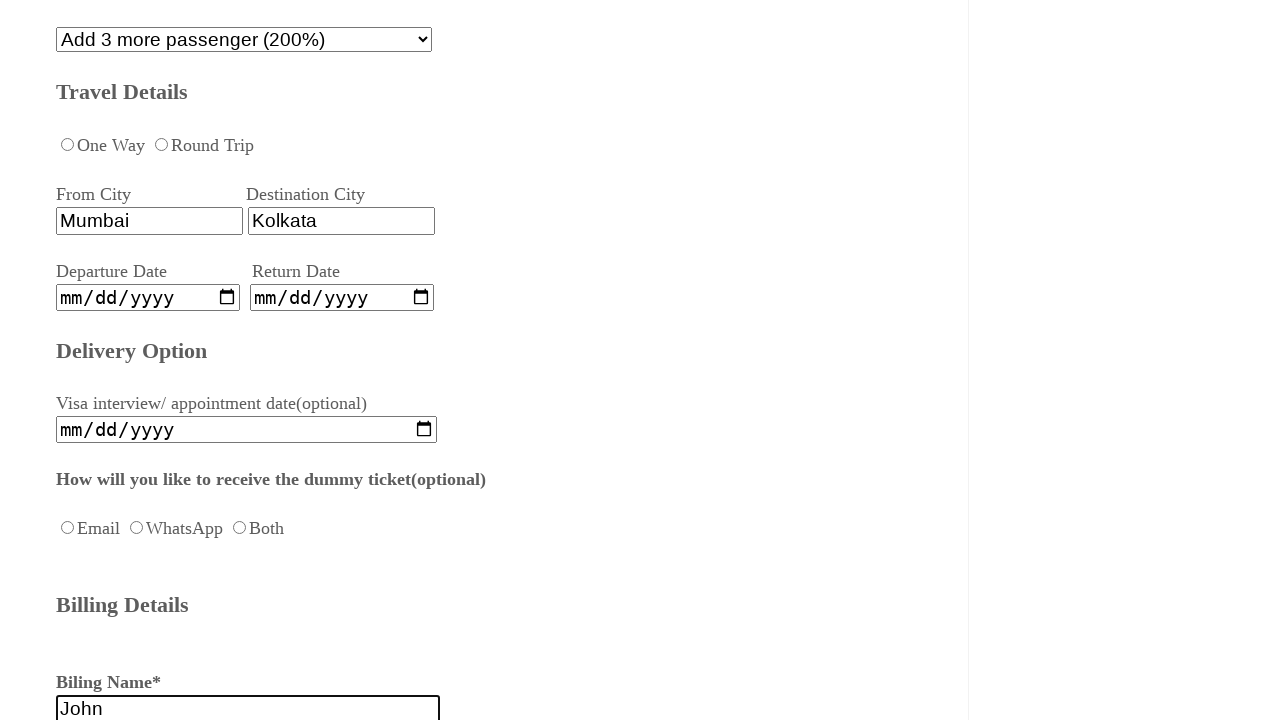

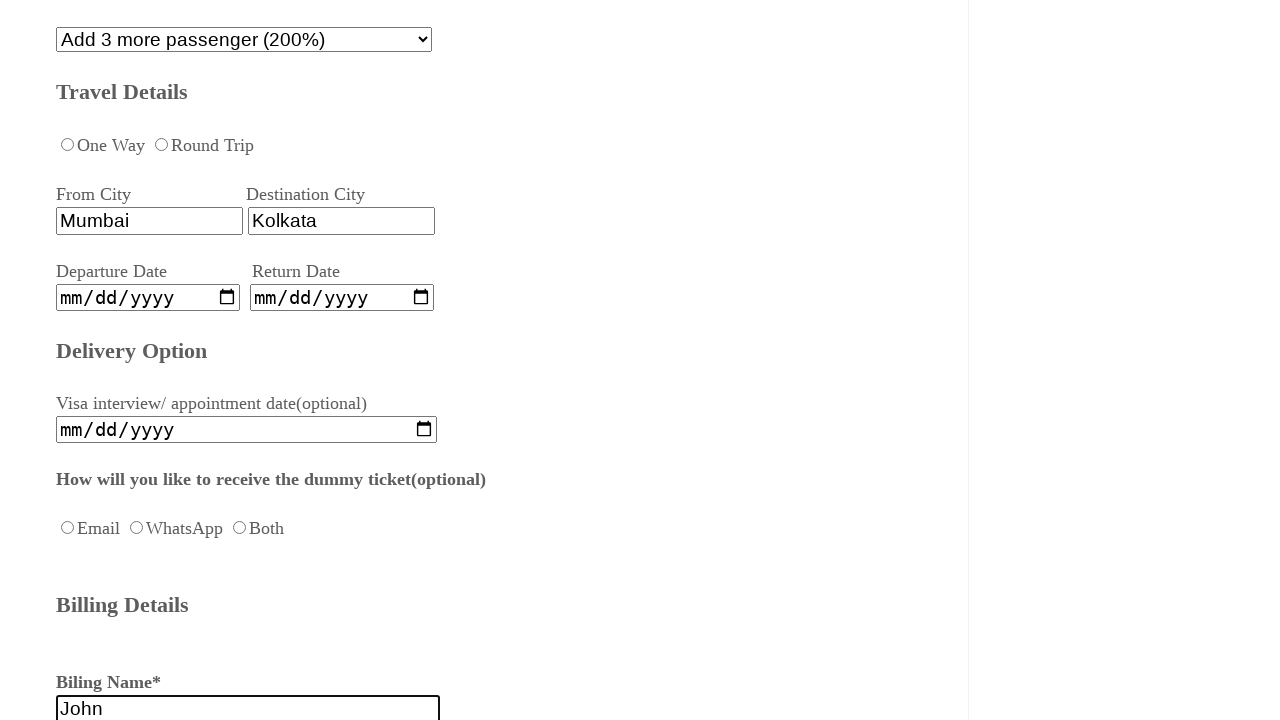